Tests the luggage storage search functionality by entering a city name, selecting date and number of bags, and verifying search results are displayed

Starting URL: https://luggagehero.com

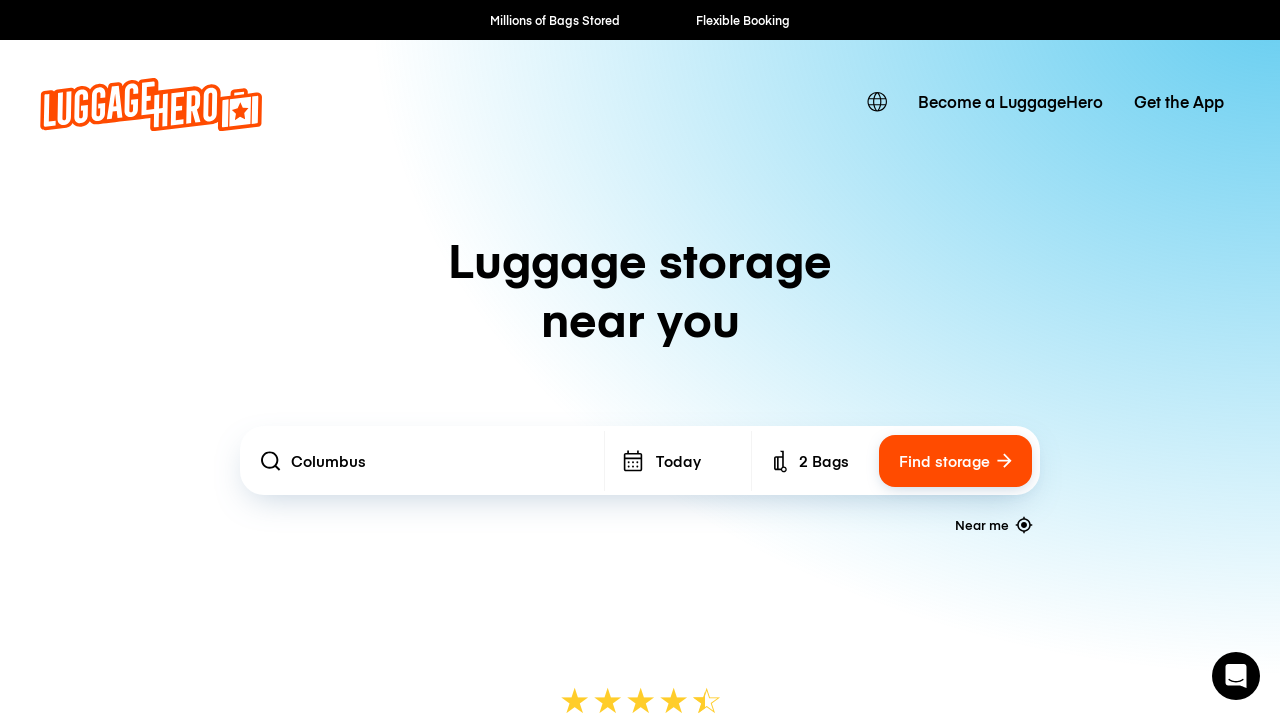

Waited for homepage to fully load (networkidle)
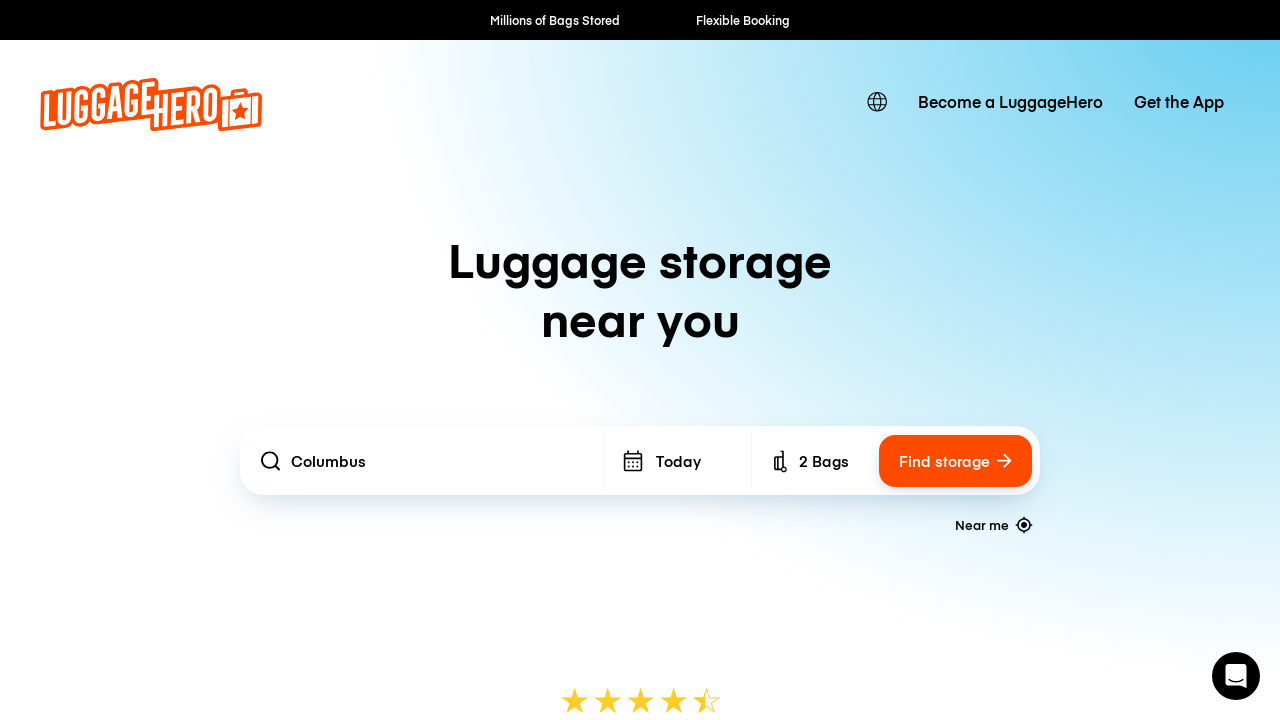

Verified page title contains 'LuggageHero'
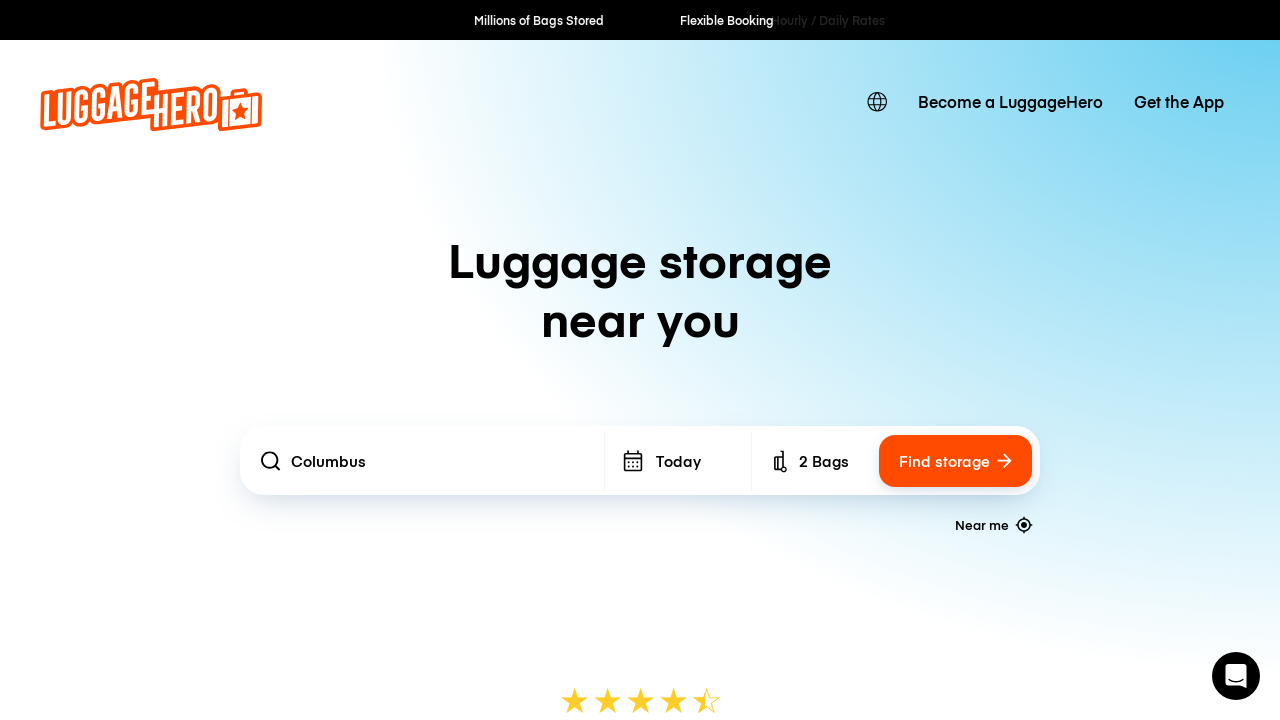

Search input field became visible
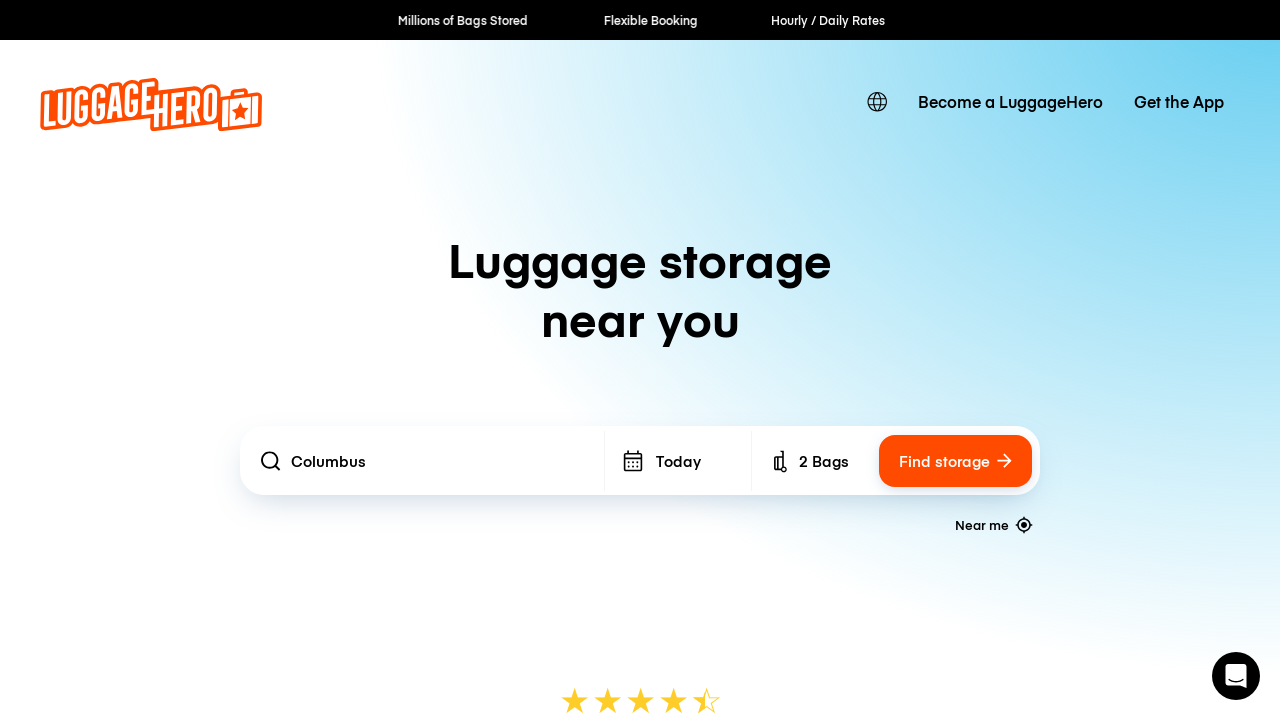

Entered 'London' in the search location field on input[type='text'], input[placeholder*='search'], input[placeholder*='city'], in
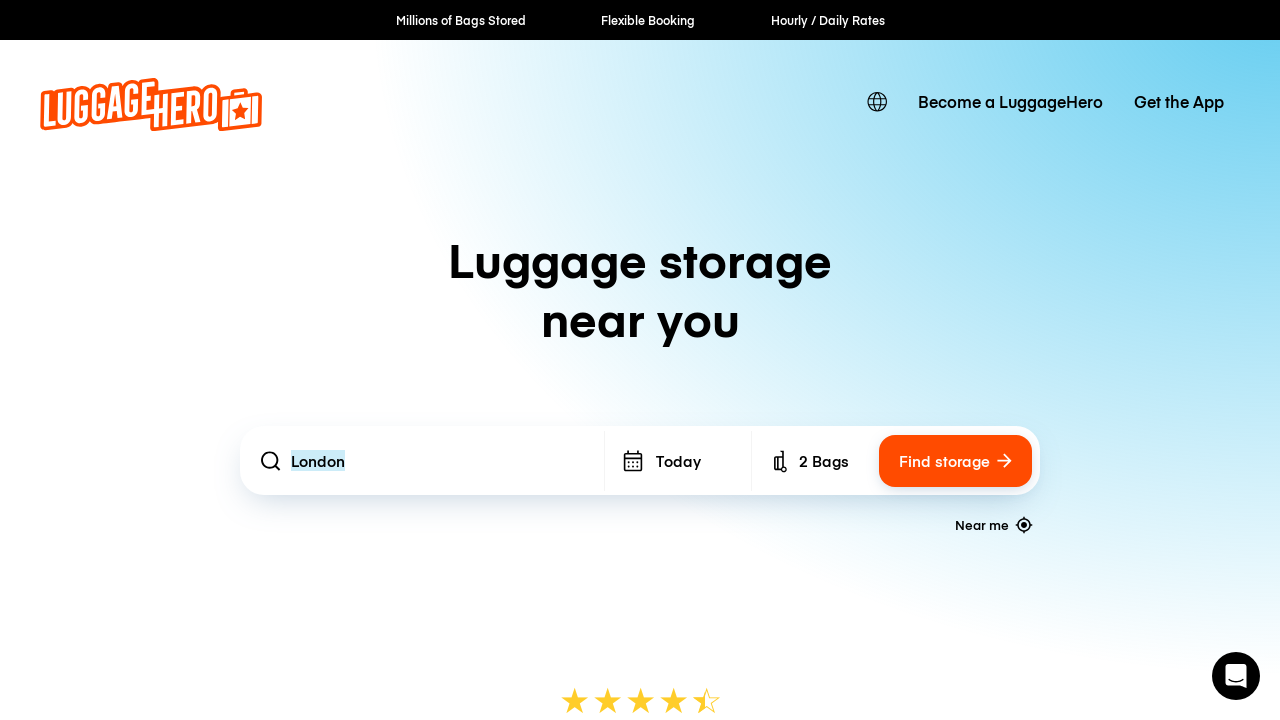

Waited for autocomplete suggestions to appear
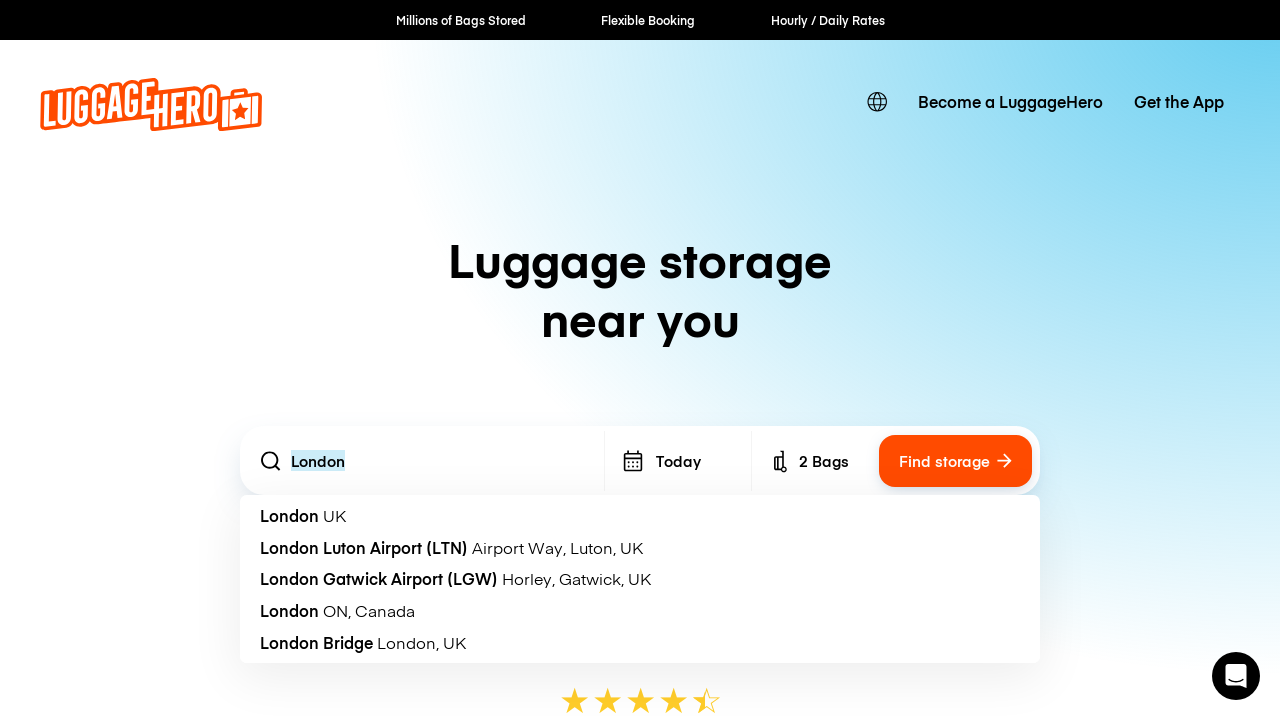

Search results page loaded successfully (networkidle)
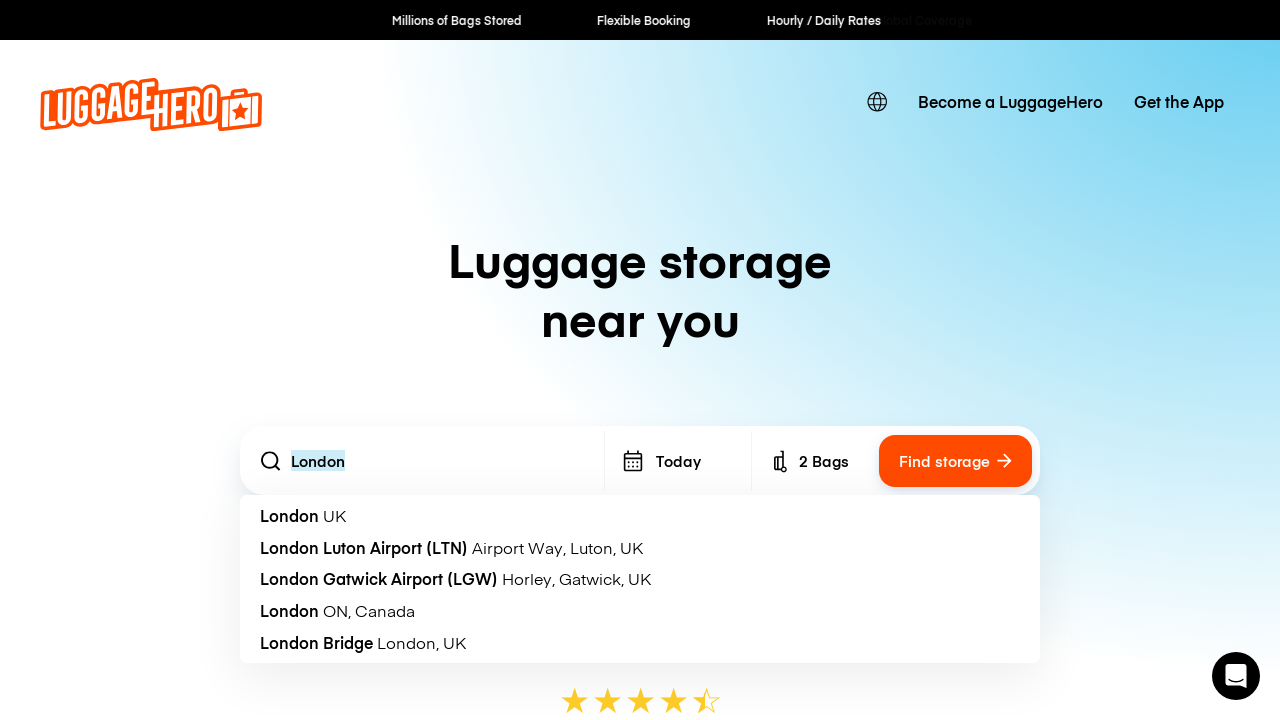

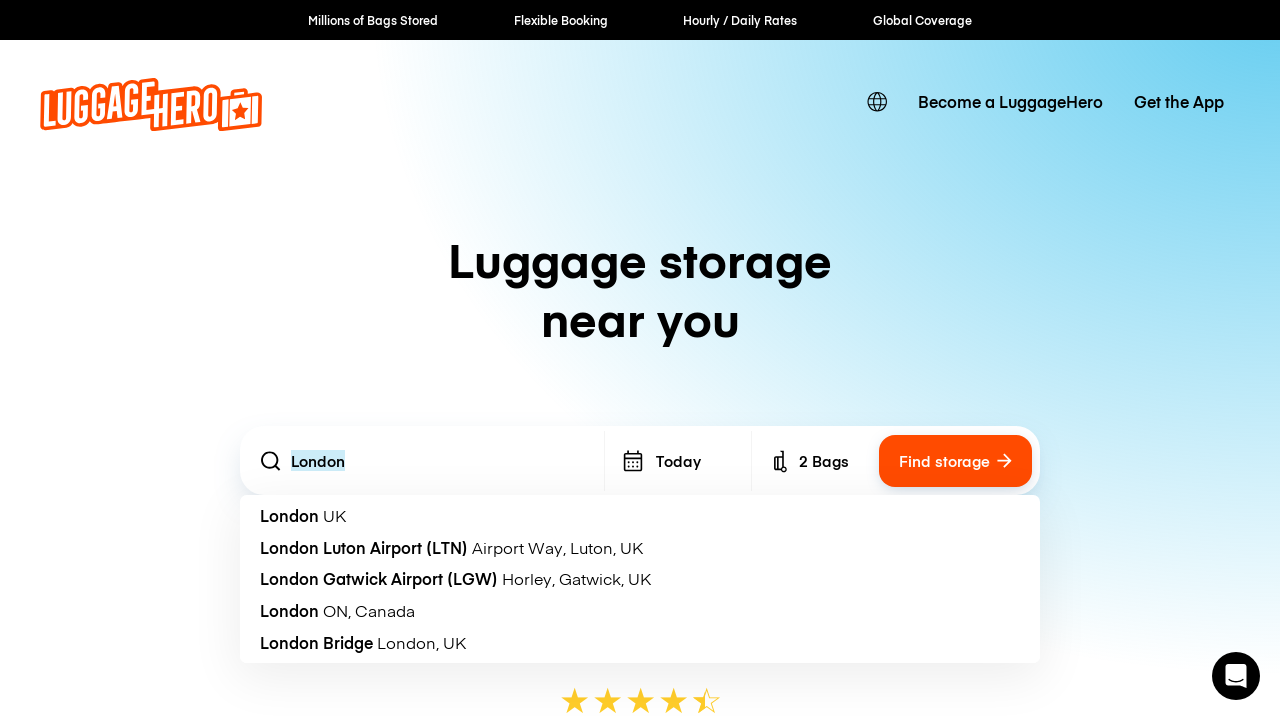